Tests the text box functionality on DemoQA by filling the username input field with a full name value

Starting URL: https://demoqa.com/text-box

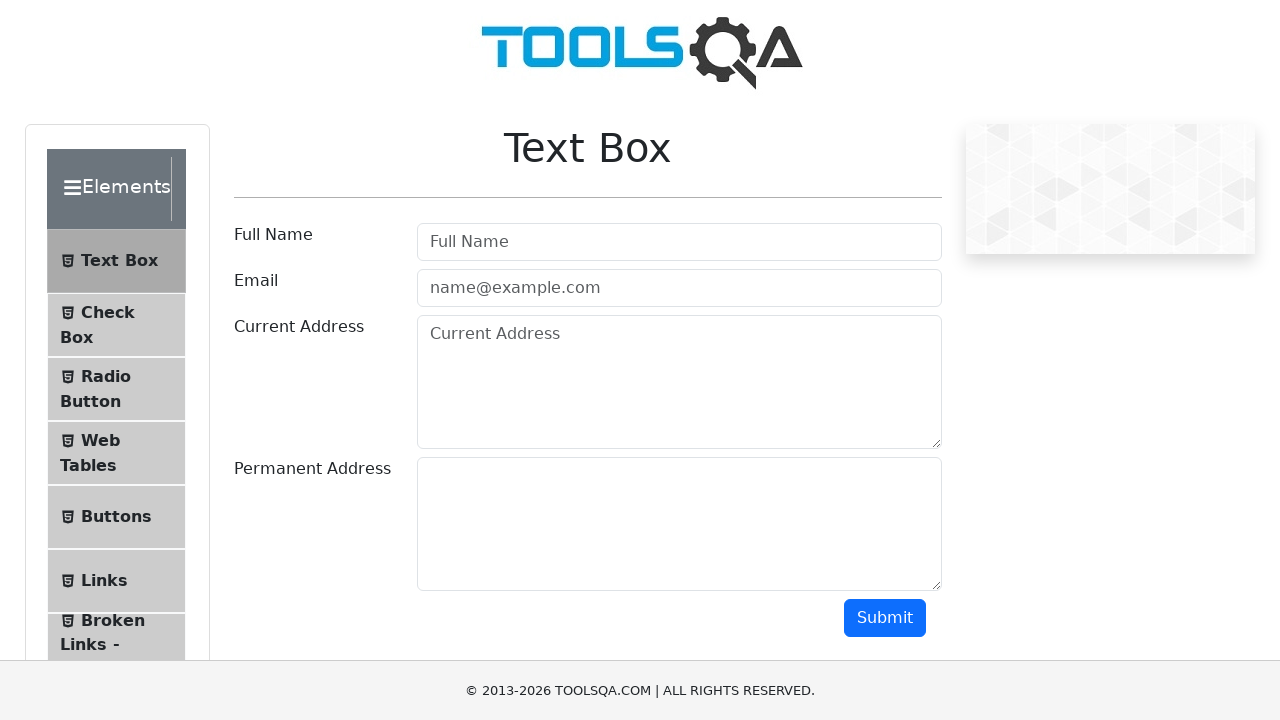

Located username input field
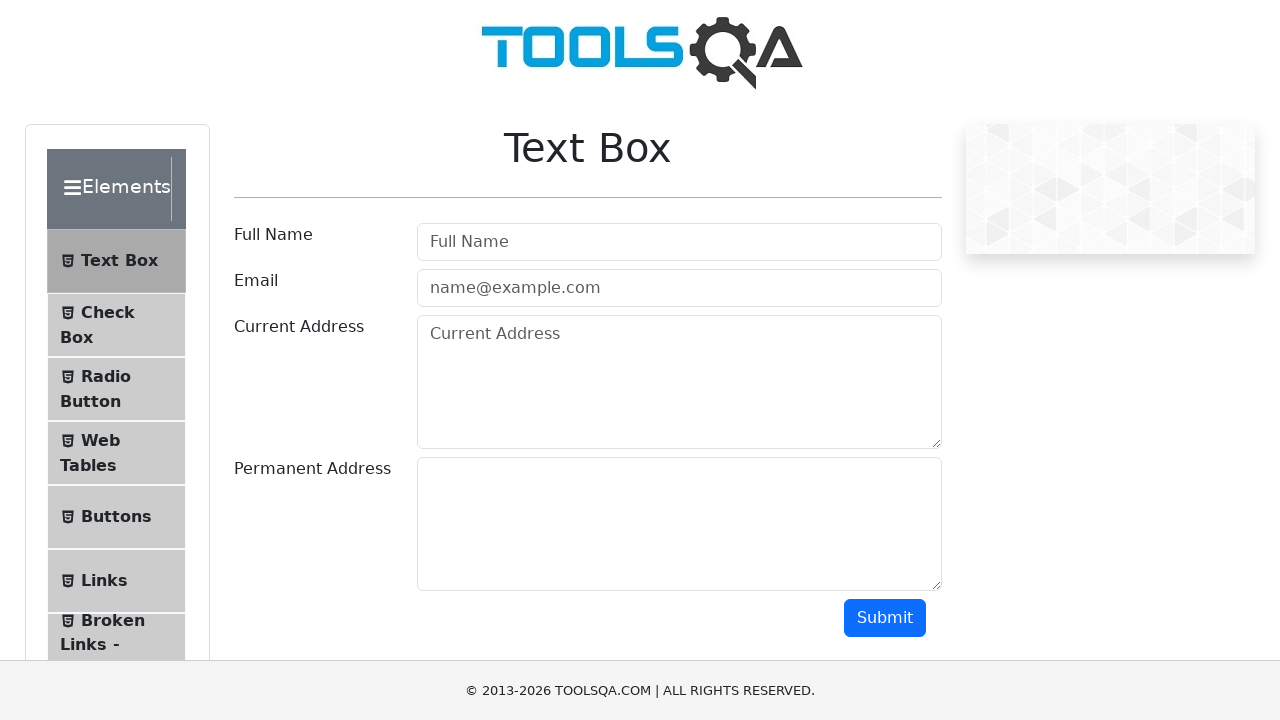

Filled username input field with 'Iñaki Bustos García' on #userName-wrapper input
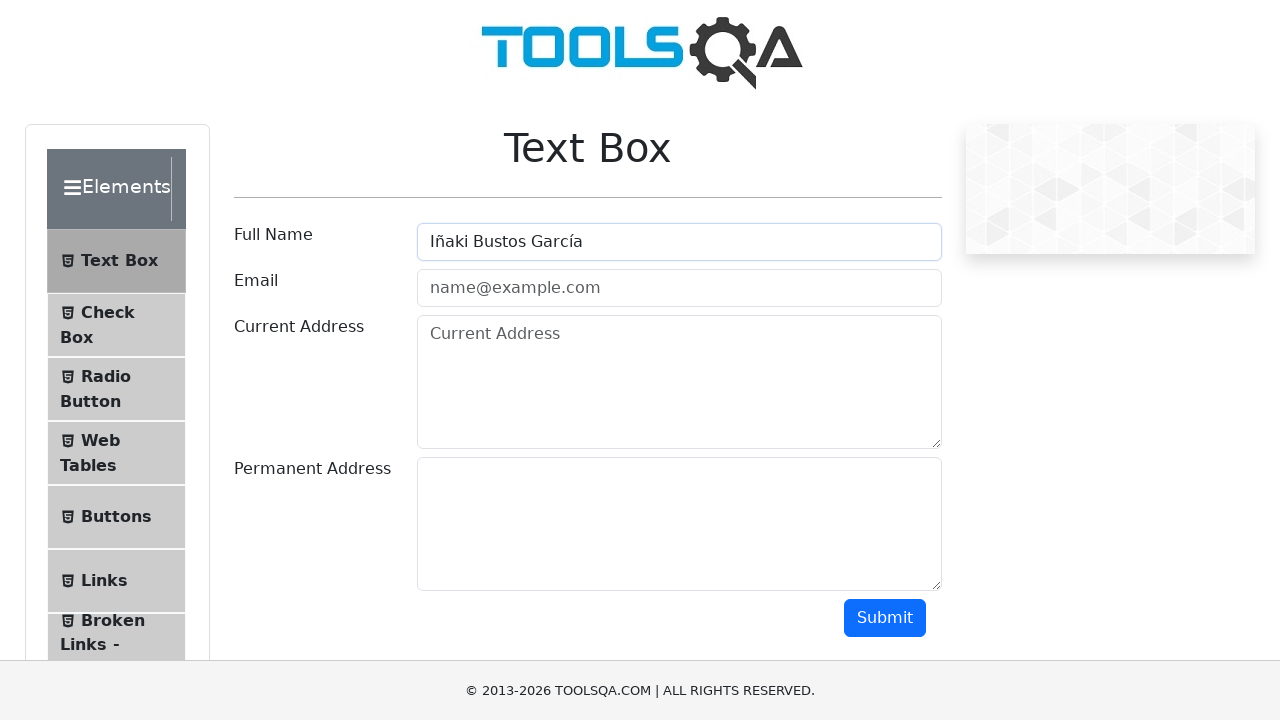

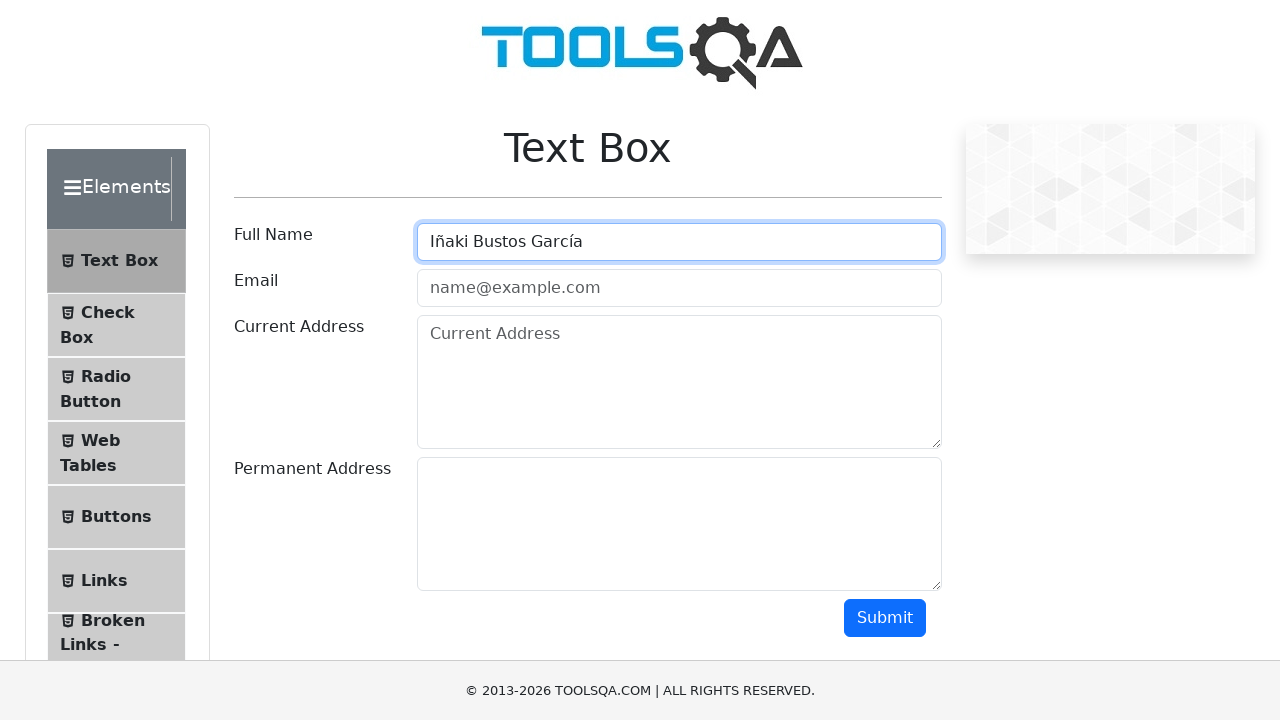